Tests navigation from the BC Parks homepage to the Approved Management Plans page through the About menu, verifying the URL, title, and heading are correct.

Starting URL: https://bcparks.ca/

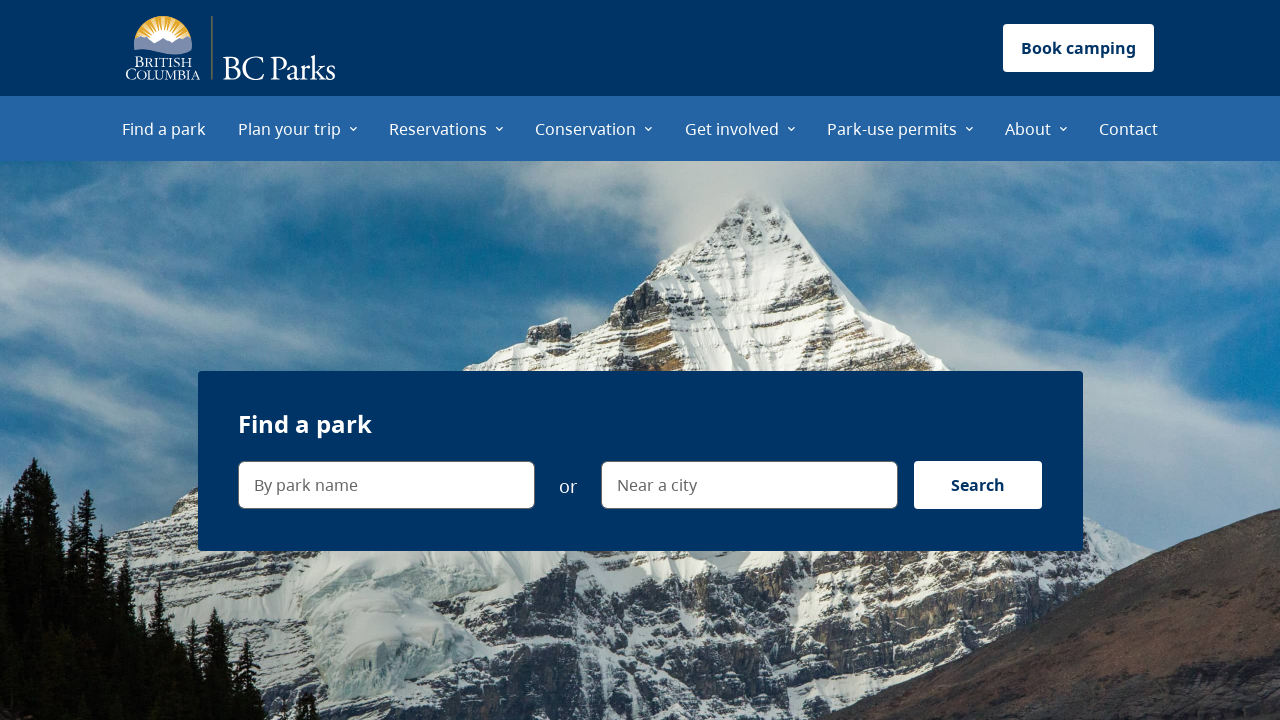

BC Parks homepage loaded and network became idle
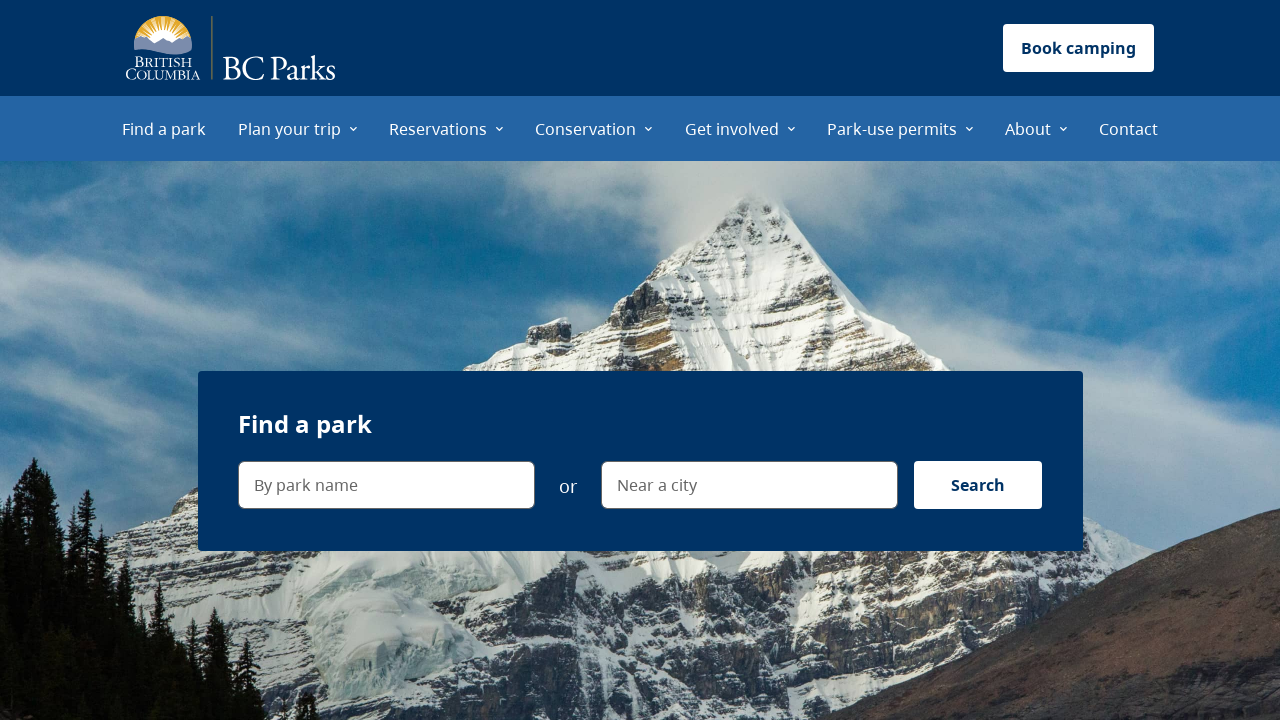

Clicked on About menu item at (1036, 128) on internal:role=menuitem[name="About"i]
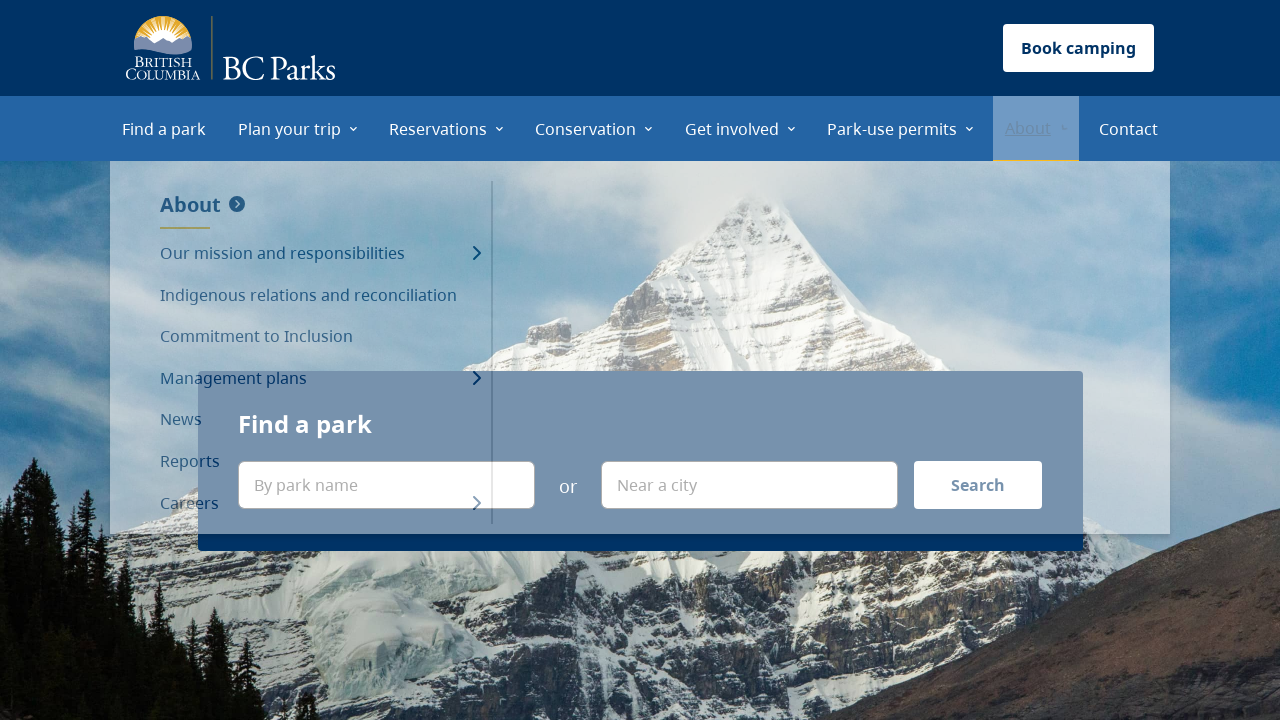

Clicked on Management plans submenu at (320, 379) on internal:role=menuitem[name="Management plans"i]
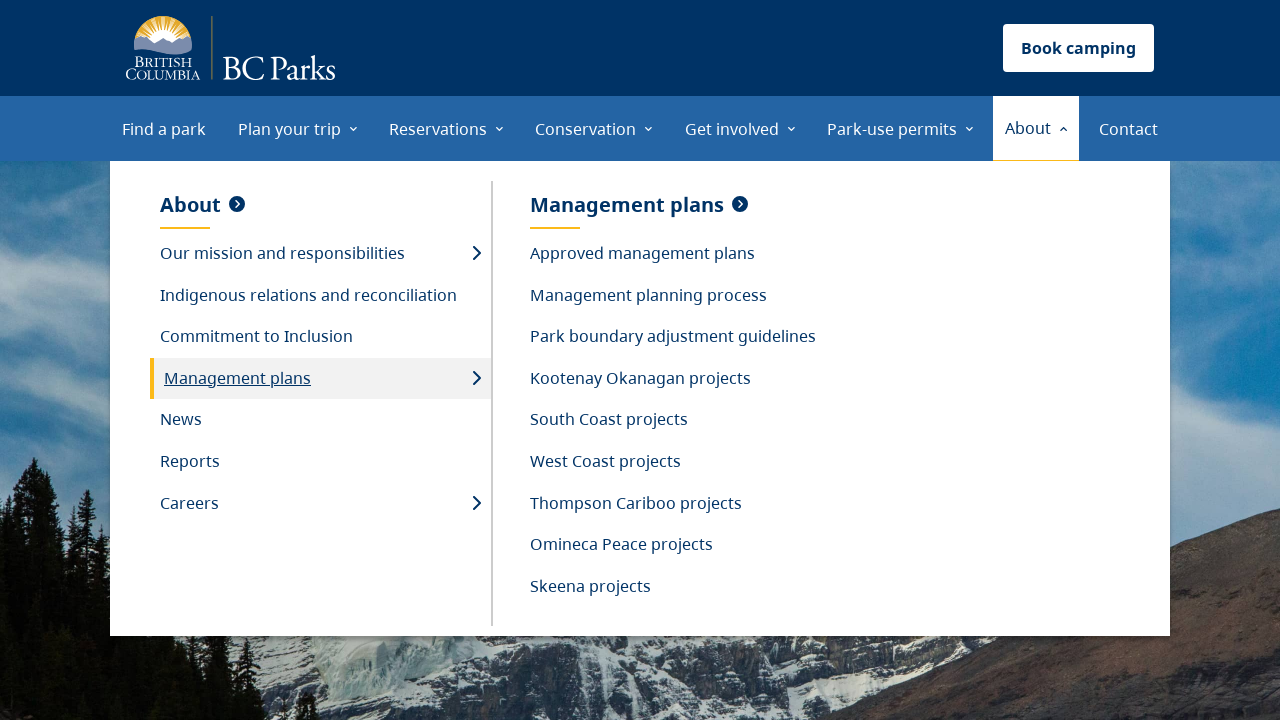

Clicked on Approved management plans option at (673, 254) on internal:role=menuitem[name="Approved management plans"i]
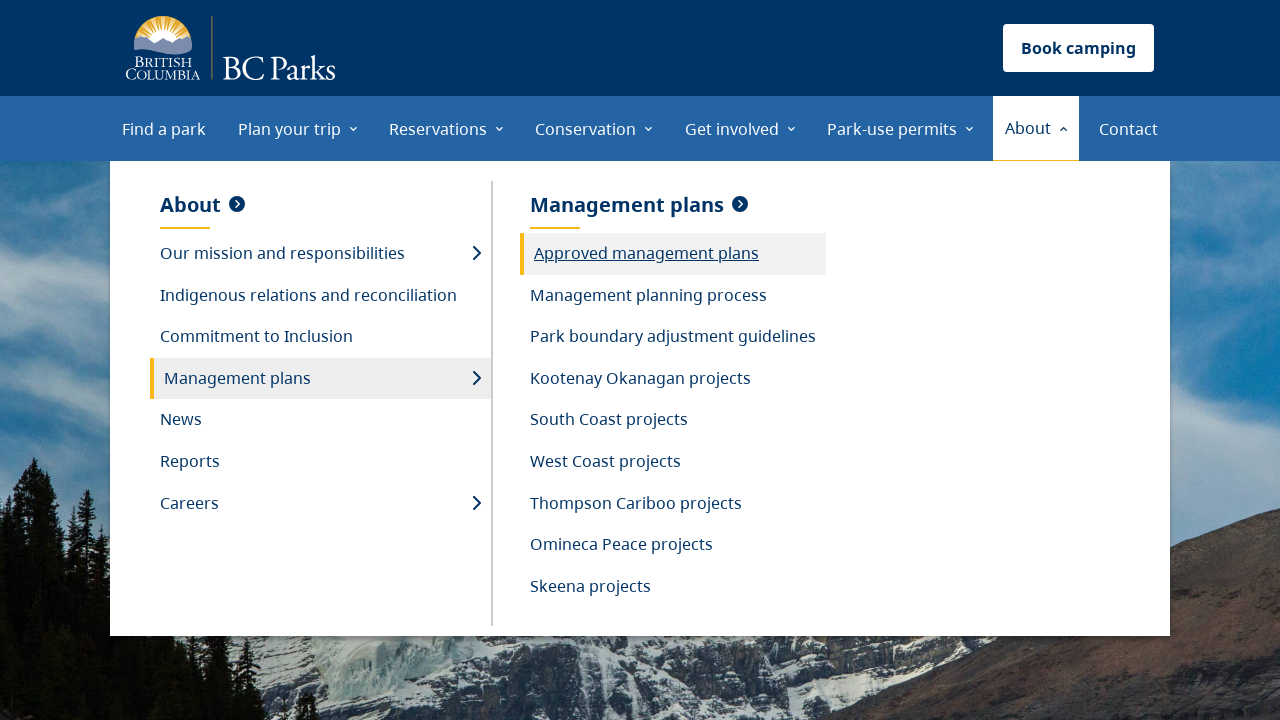

Navigated to Approved Management Plans page at https://bcparks.ca/about/management-plans/approved/
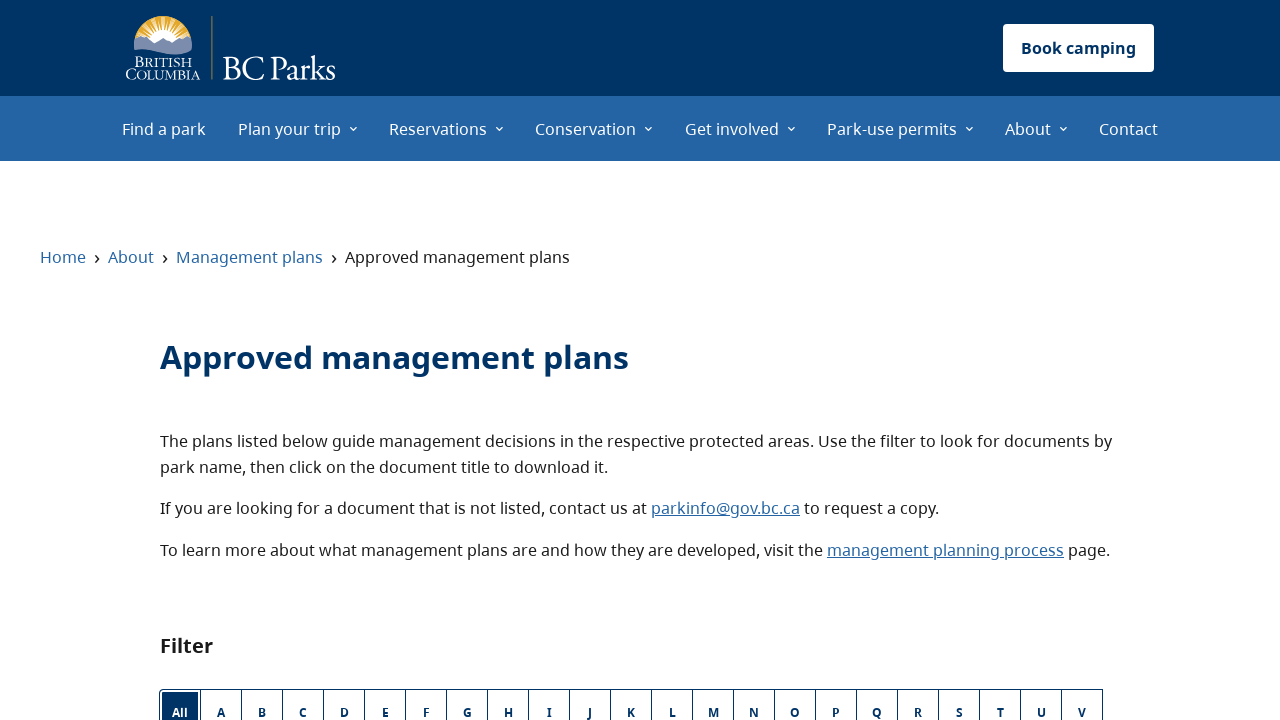

Verified page heading 'Approved management plans' is present
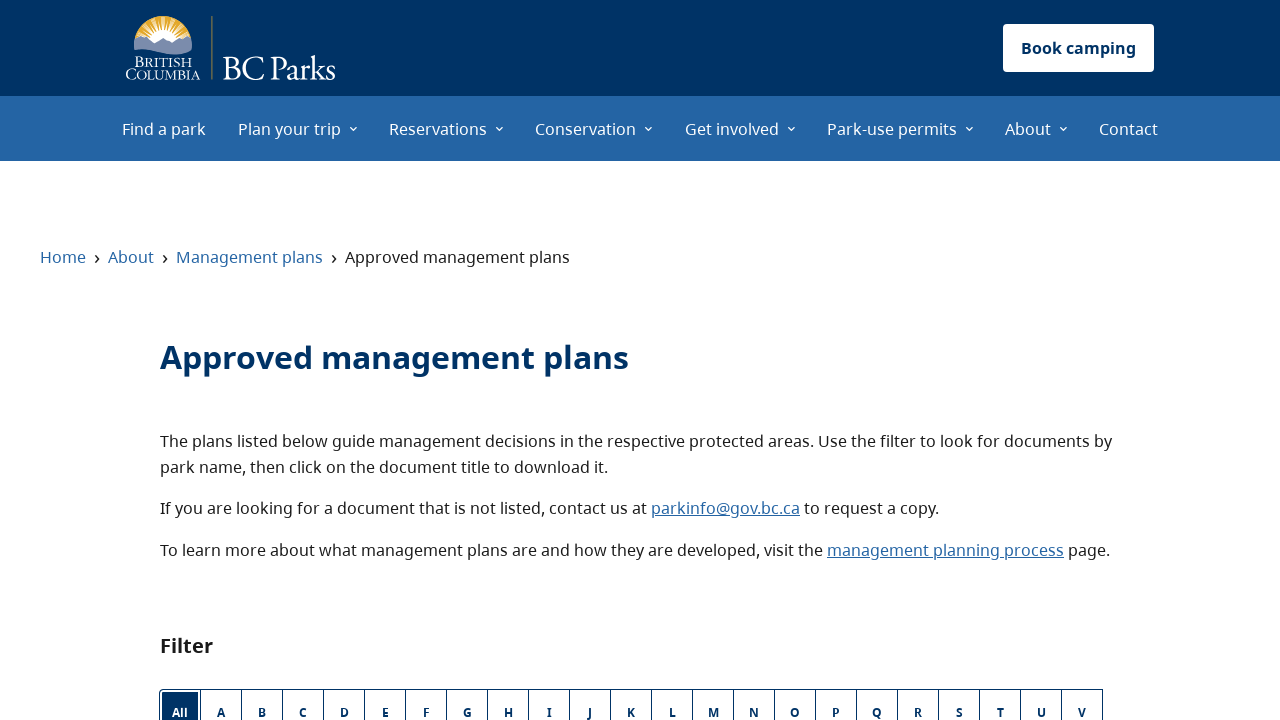

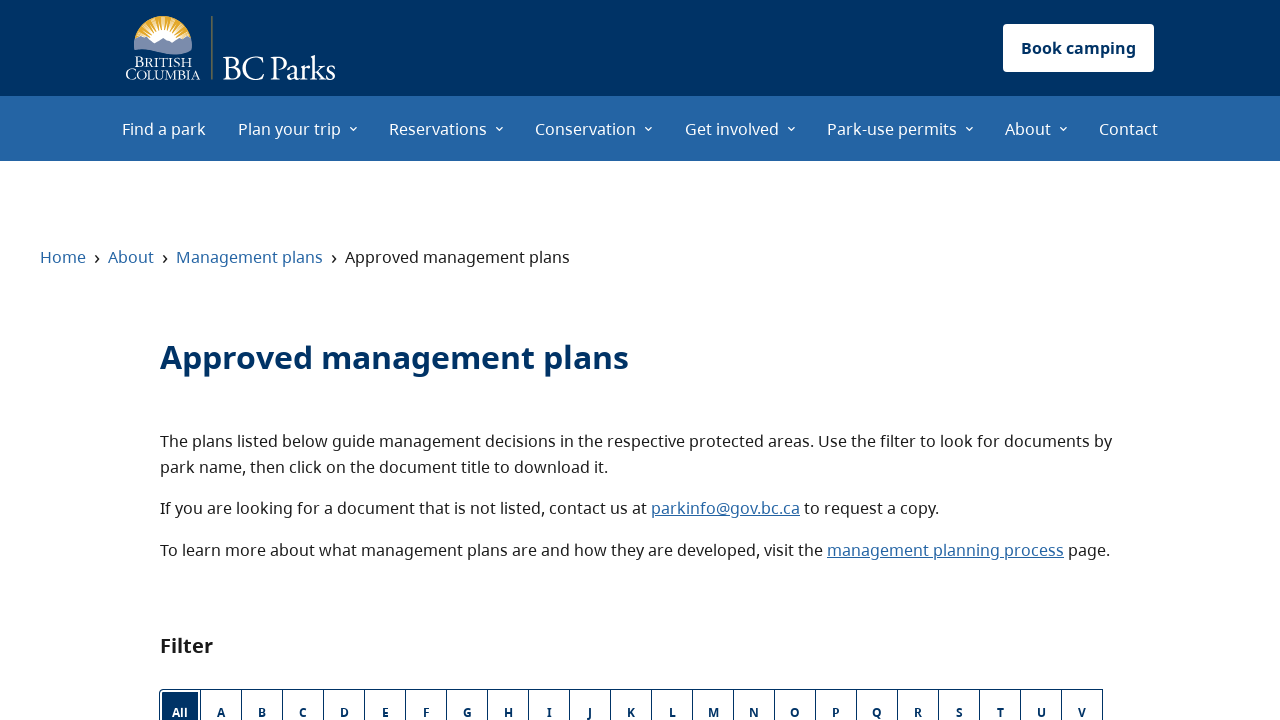